Tests JavaScript prompt dialog by clicking the third alert button, entering text "Abdullah" into the prompt, accepting it, and verifying the result contains the entered text

Starting URL: https://the-internet.herokuapp.com/javascript_alerts

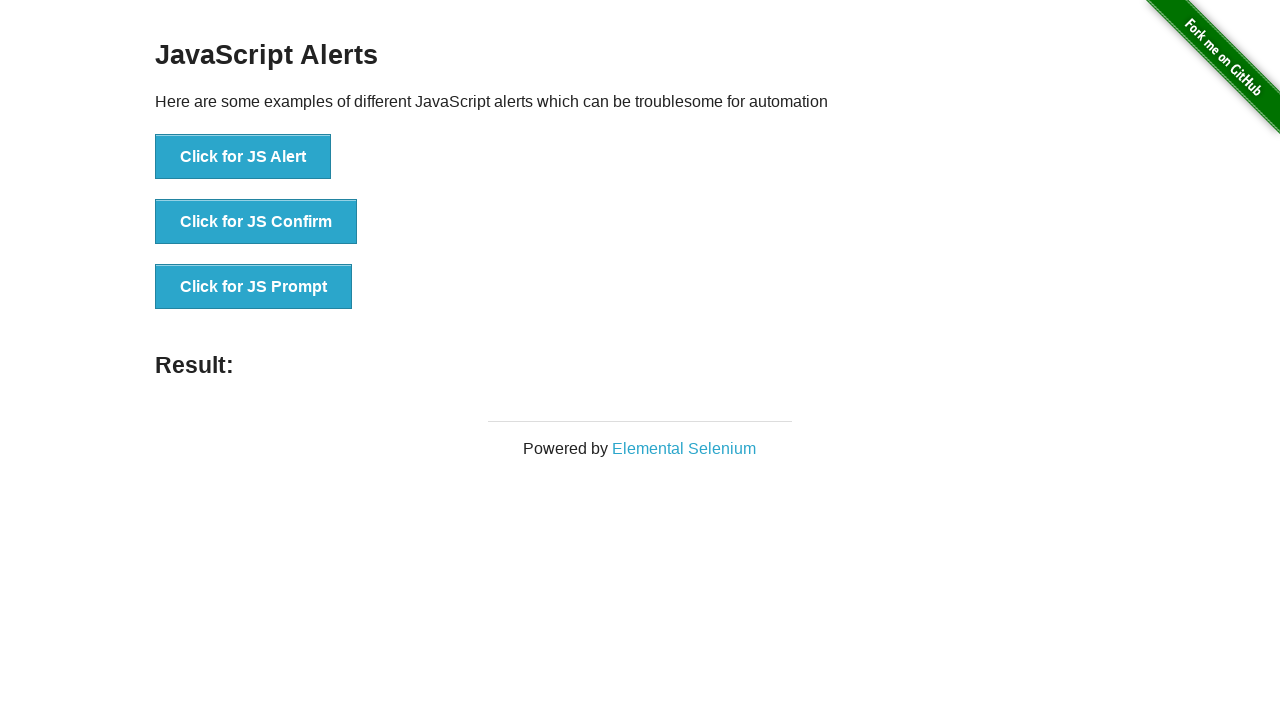

Set up dialog handler to accept prompt with text 'Abdullah'
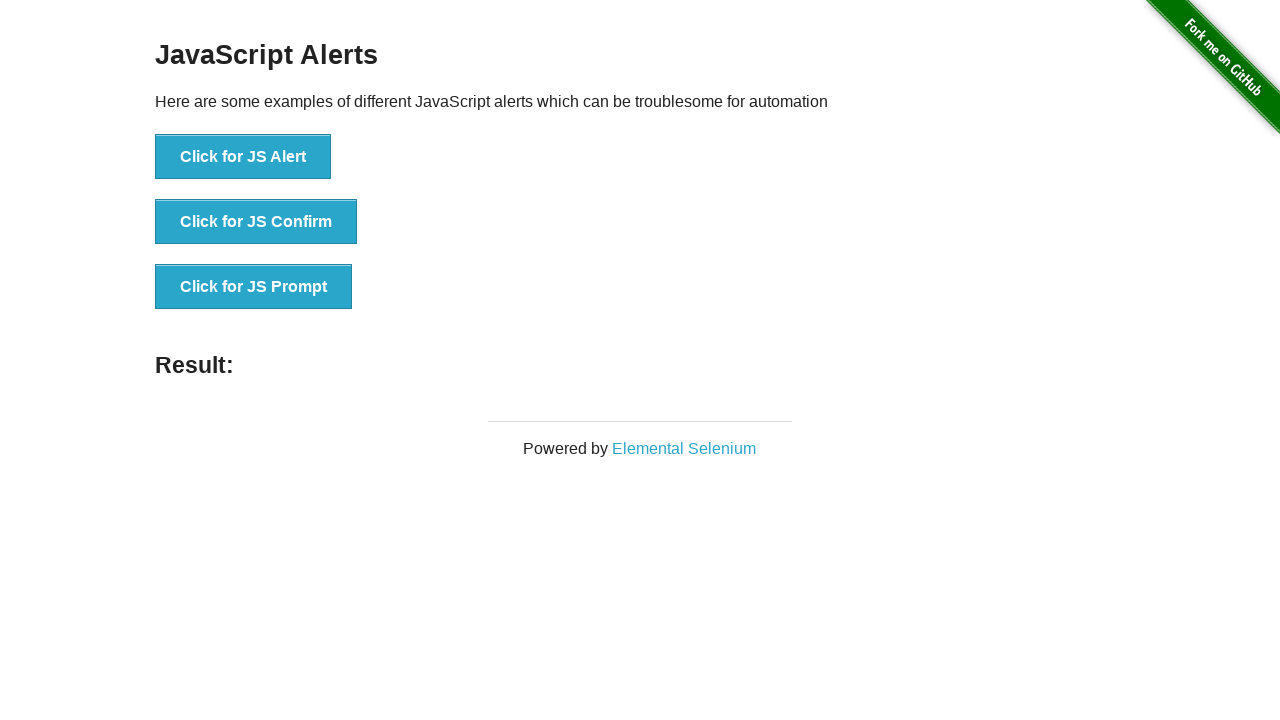

Clicked the JS Prompt button at (254, 287) on xpath=//*[text()='Click for JS Prompt']
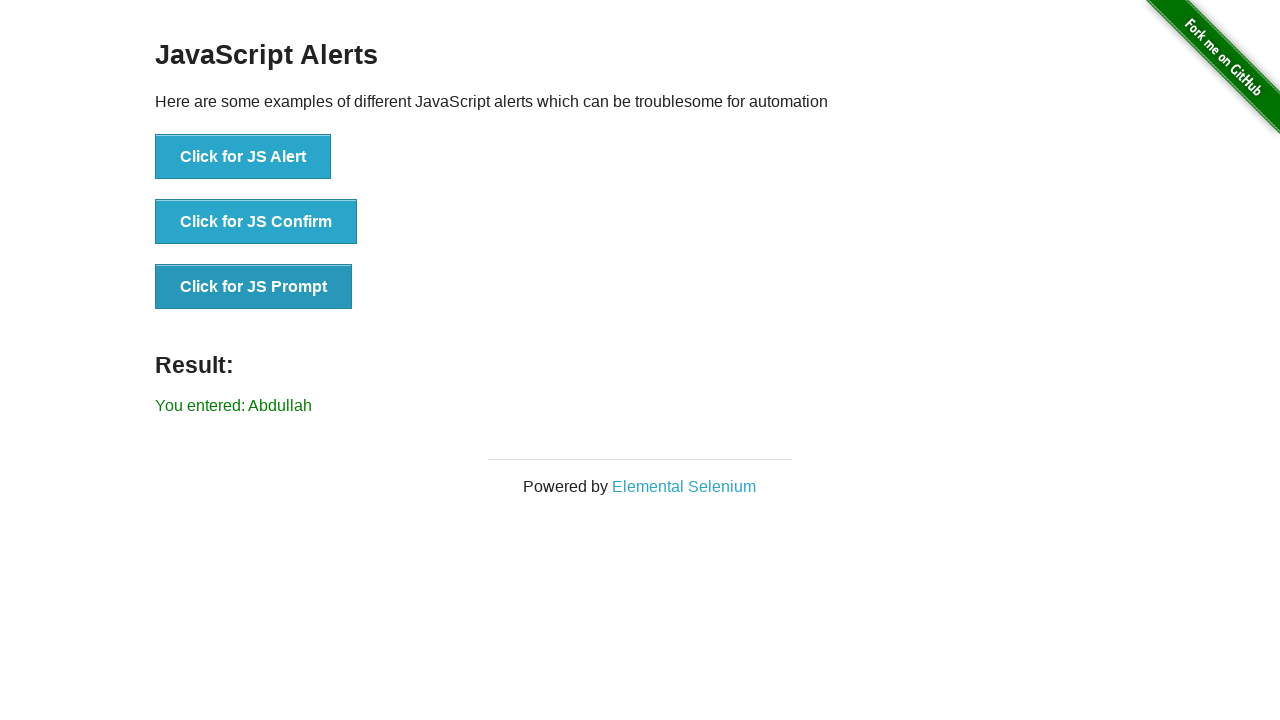

Result element loaded after prompt was accepted
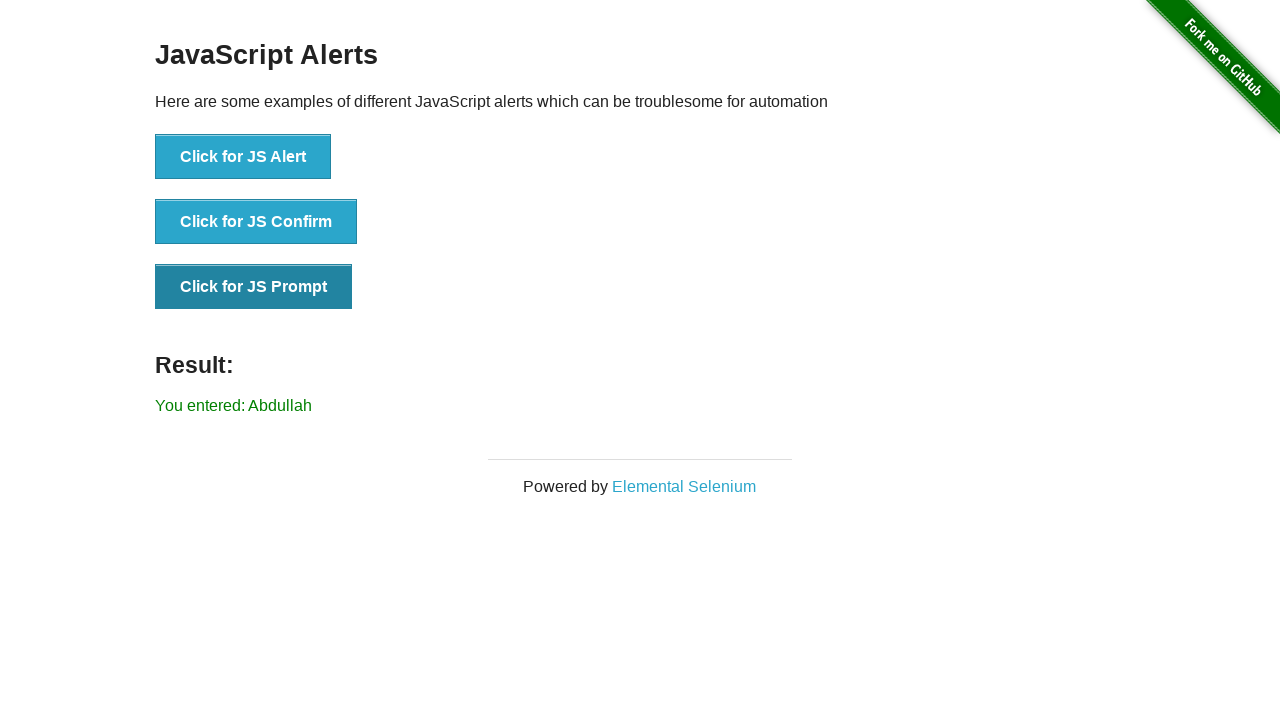

Retrieved result text content
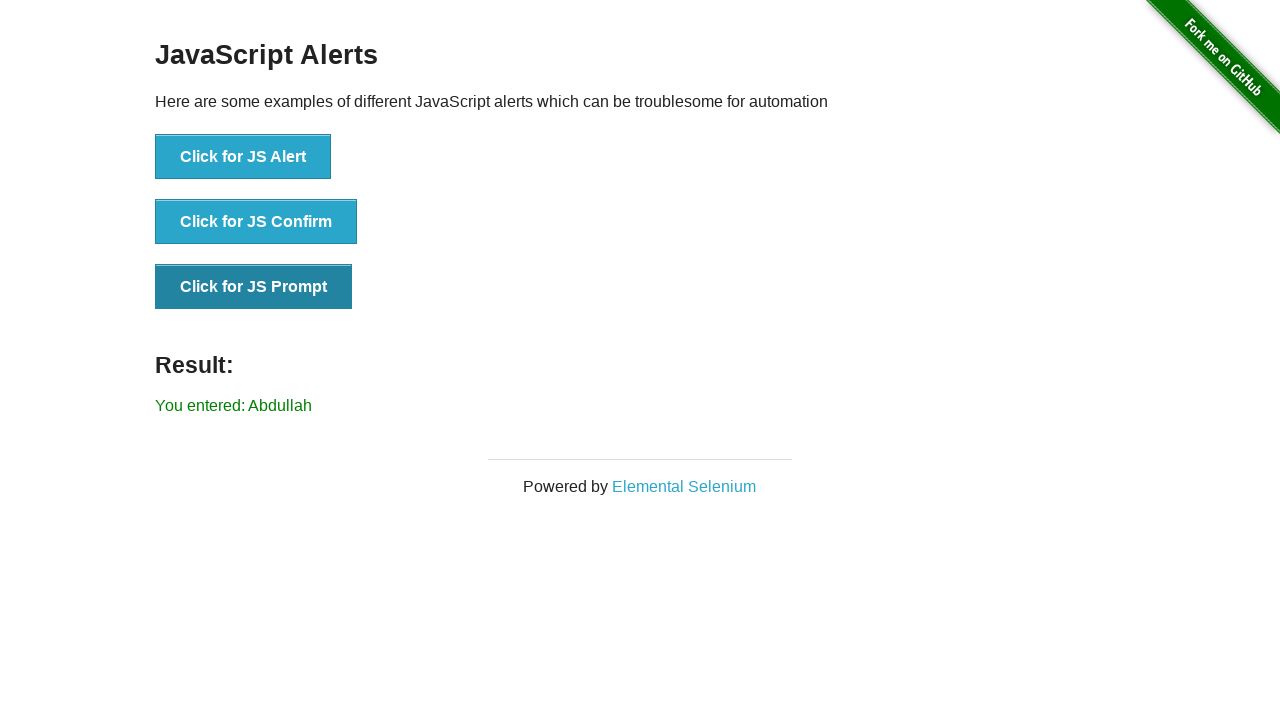

Verified that result text contains 'Abdullah'
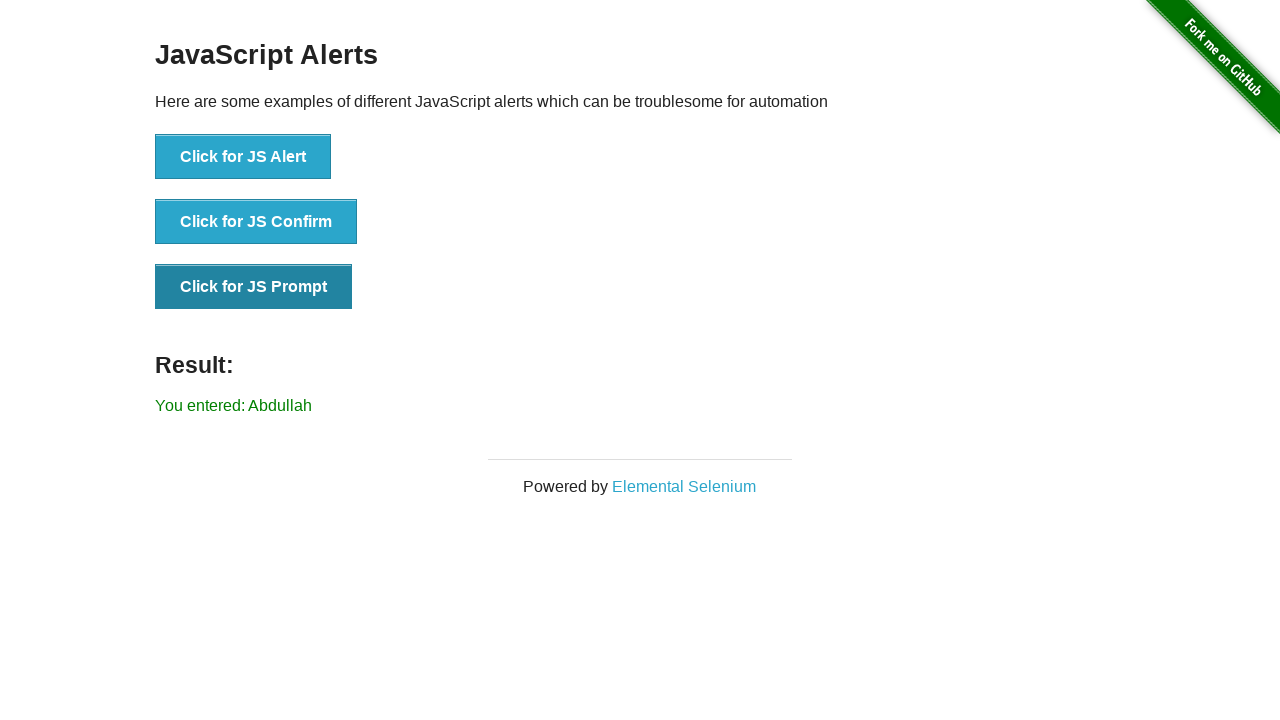

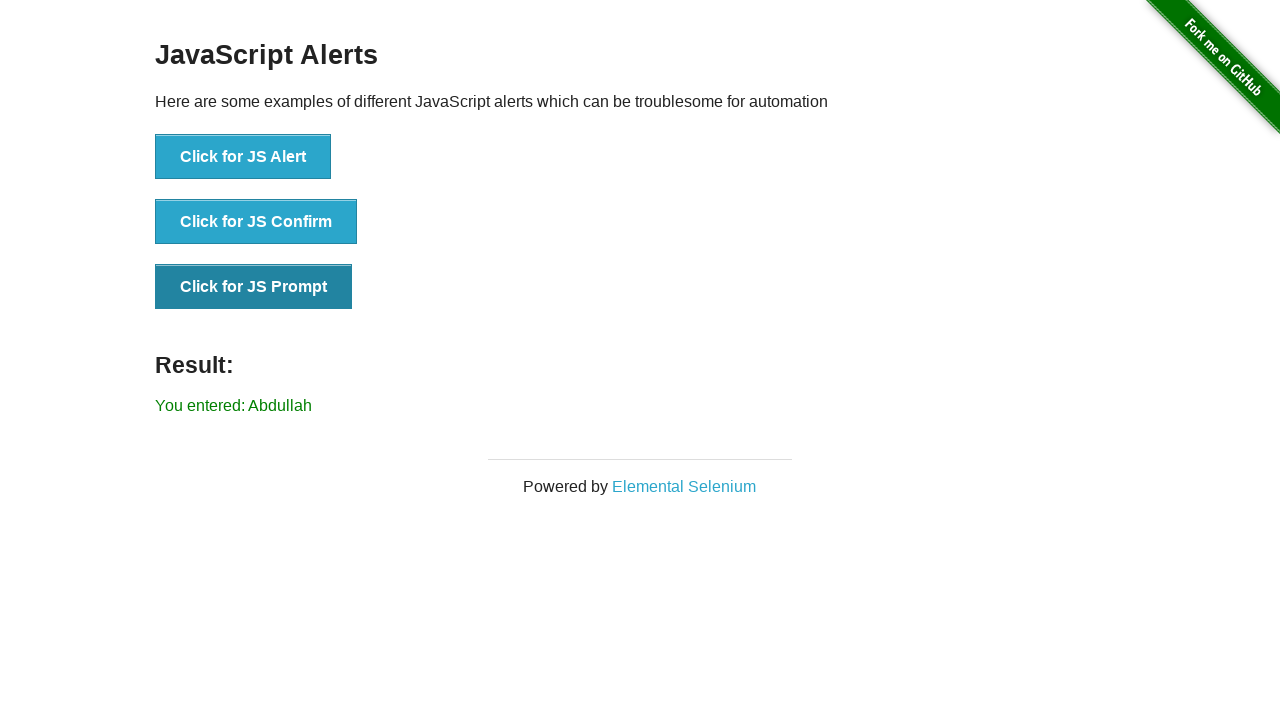